Tests autocomplete functionality by typing partial text and selecting suggestions from both multiple and single selection autocomplete fields

Starting URL: https://demoqa.com/auto-complete

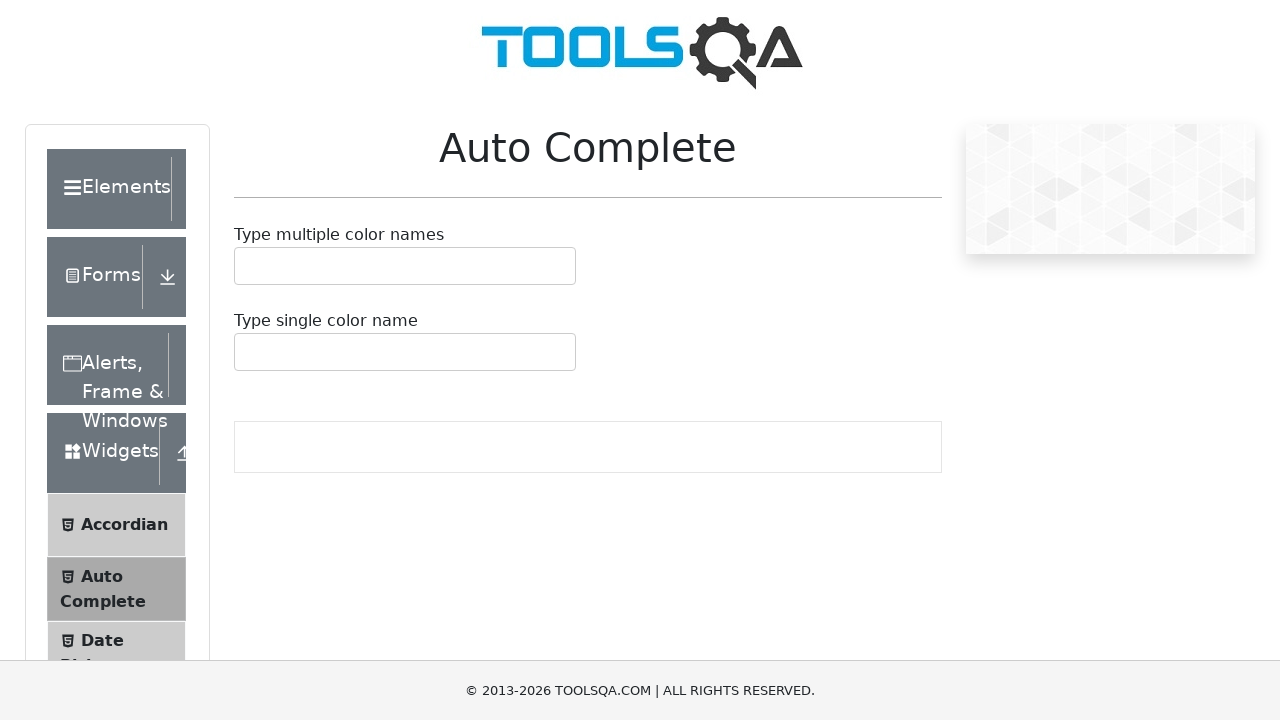

Scrolled down 200 pixels to view autocomplete fields
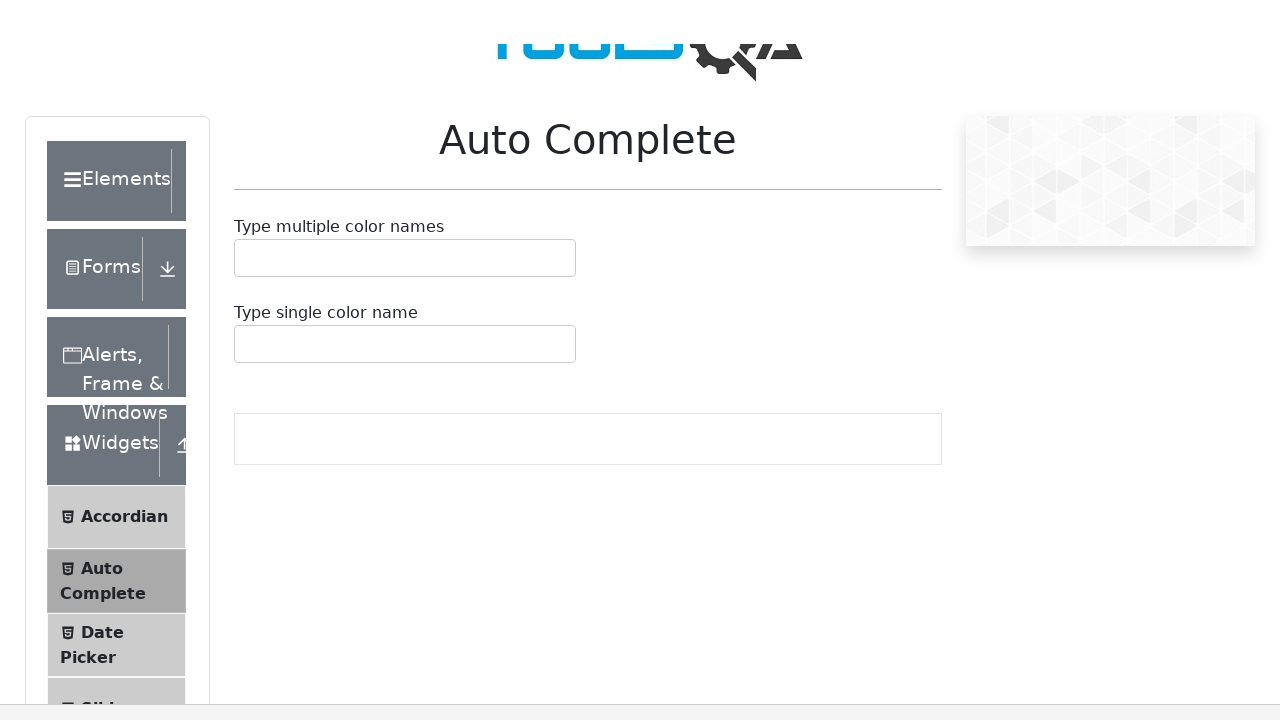

Located multiple selection autocomplete input field
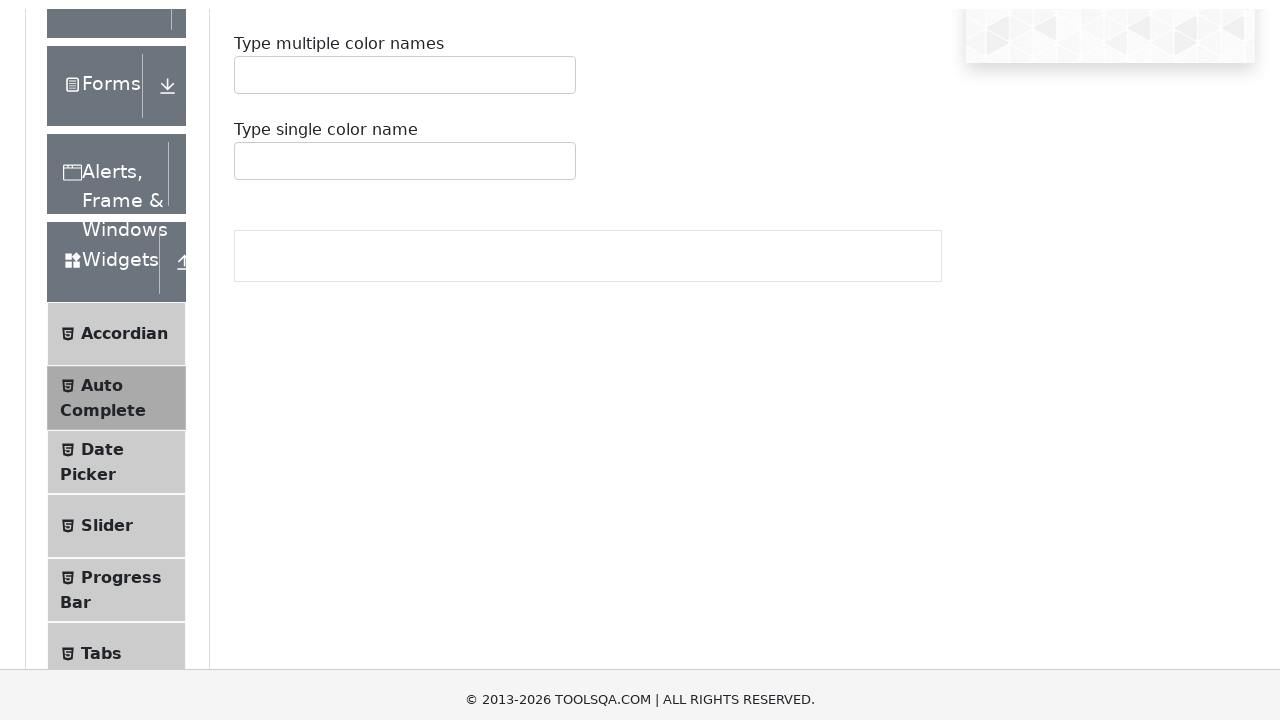

Typed 'E' into multiple selection autocomplete field on #autoCompleteMultipleInput
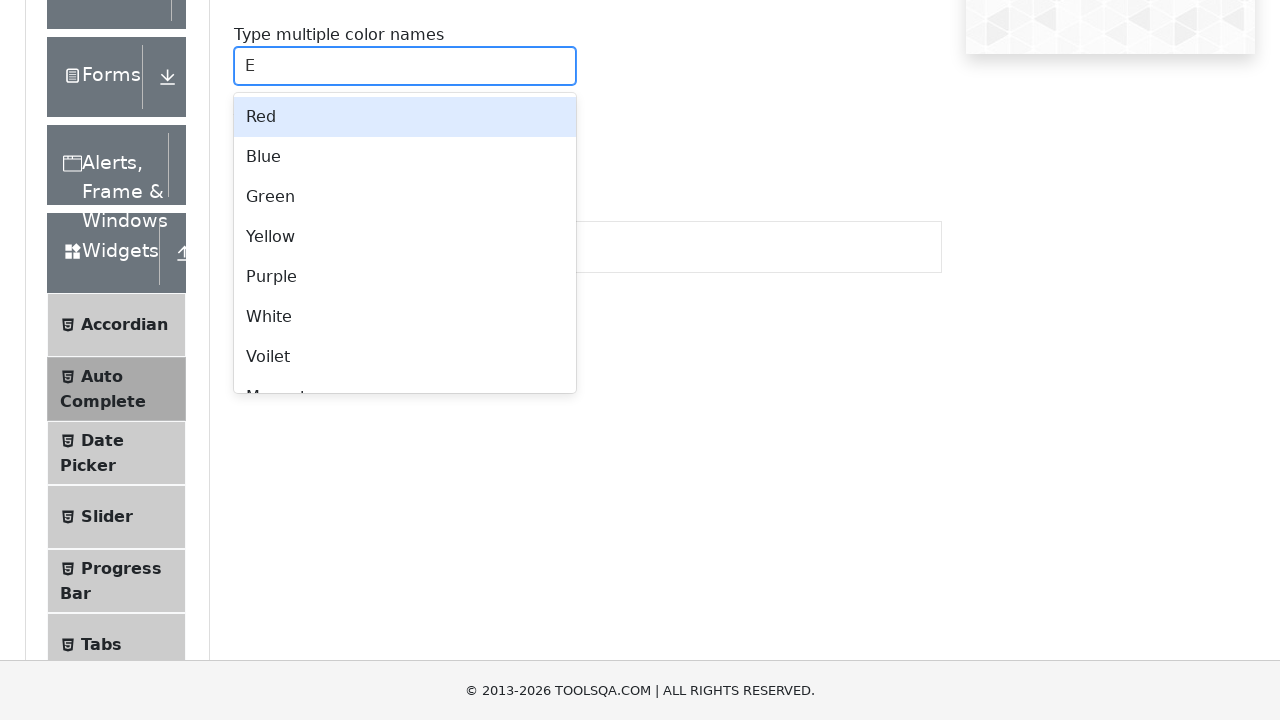

Selected 'White' from autocomplete suggestions at (405, 317) on xpath=//div[.='White']
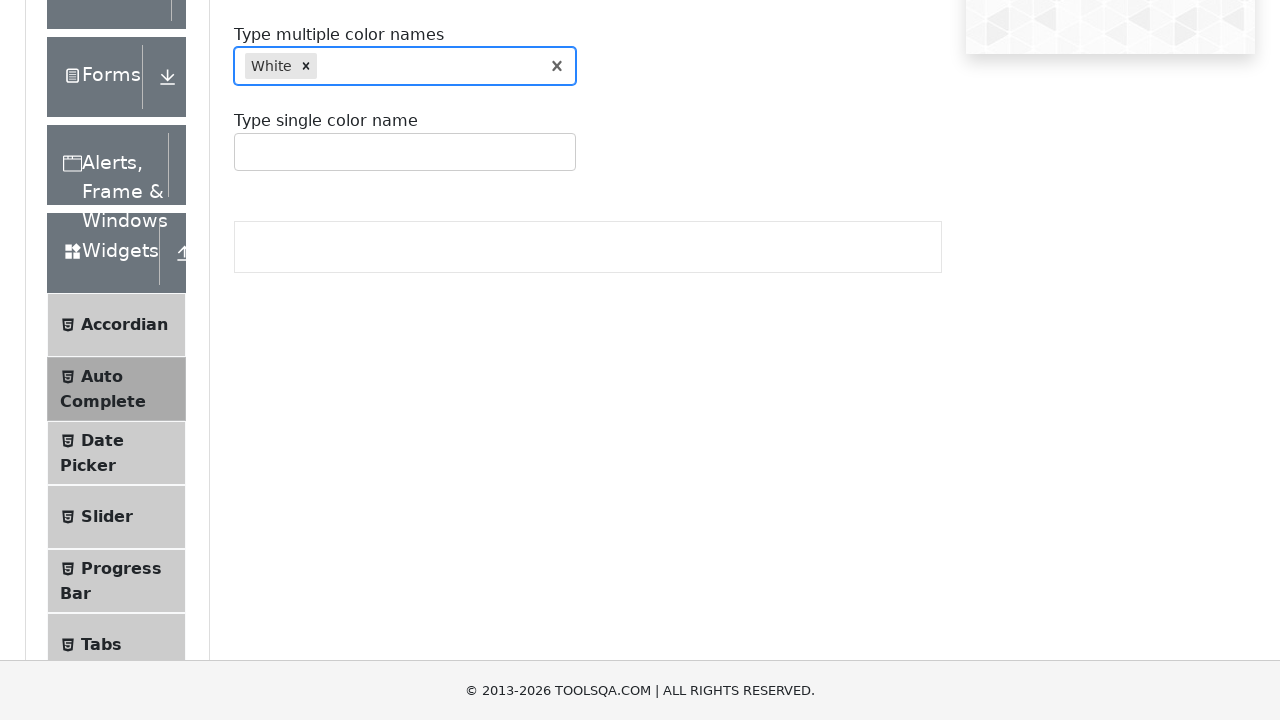

Typed 'E' into multiple selection autocomplete field again on #autoCompleteMultipleInput
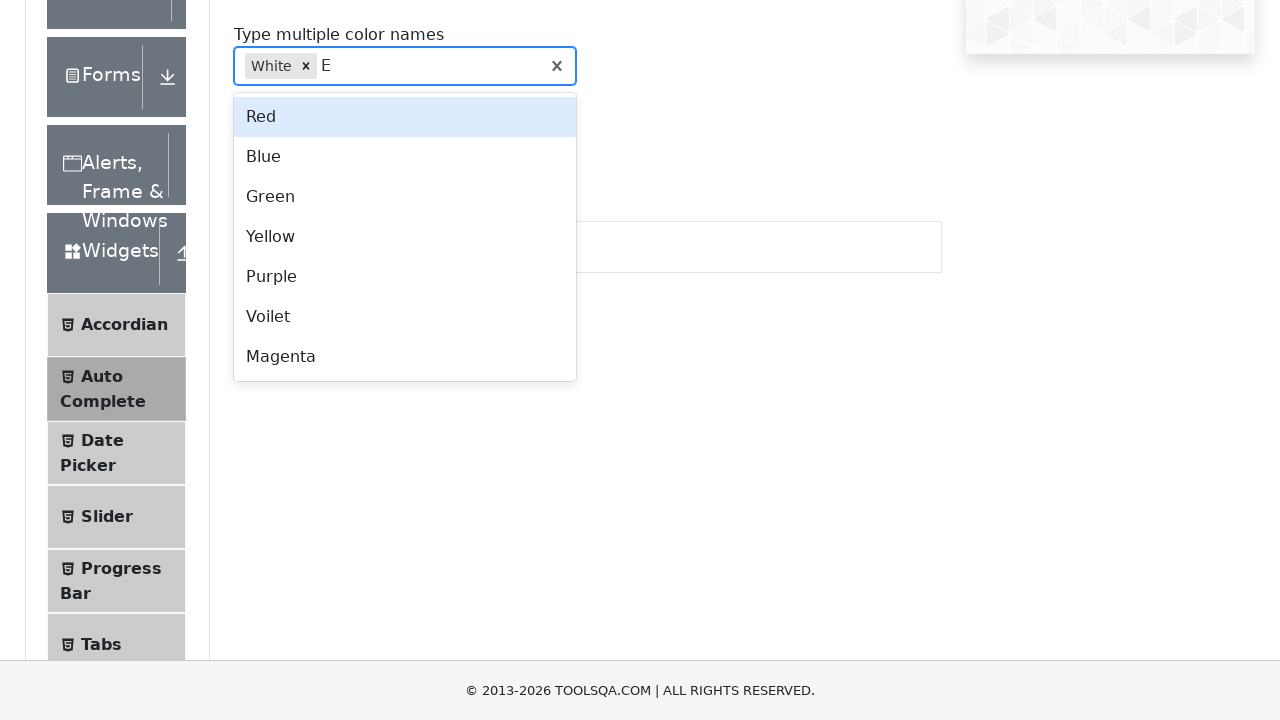

Selected 'Red' from autocomplete suggestions at (405, 117) on xpath=//div[.='Red']
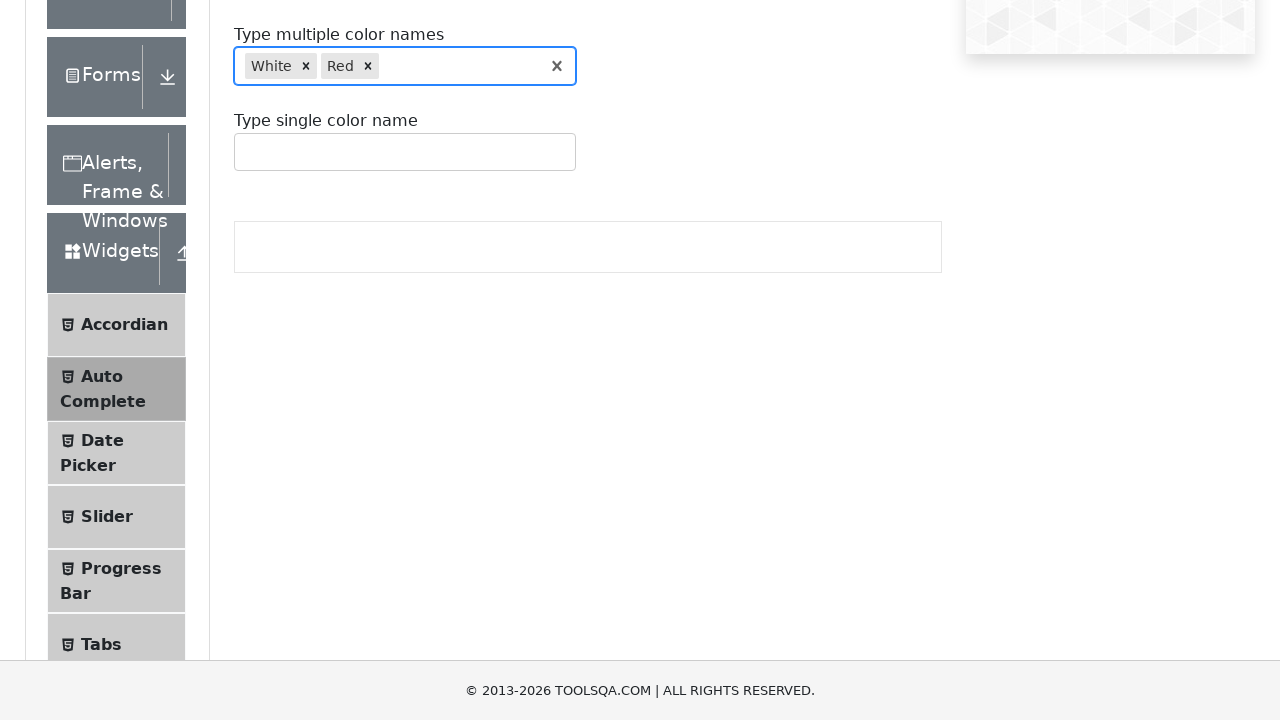

Typed 'E' into multiple selection autocomplete field once more on #autoCompleteMultipleInput
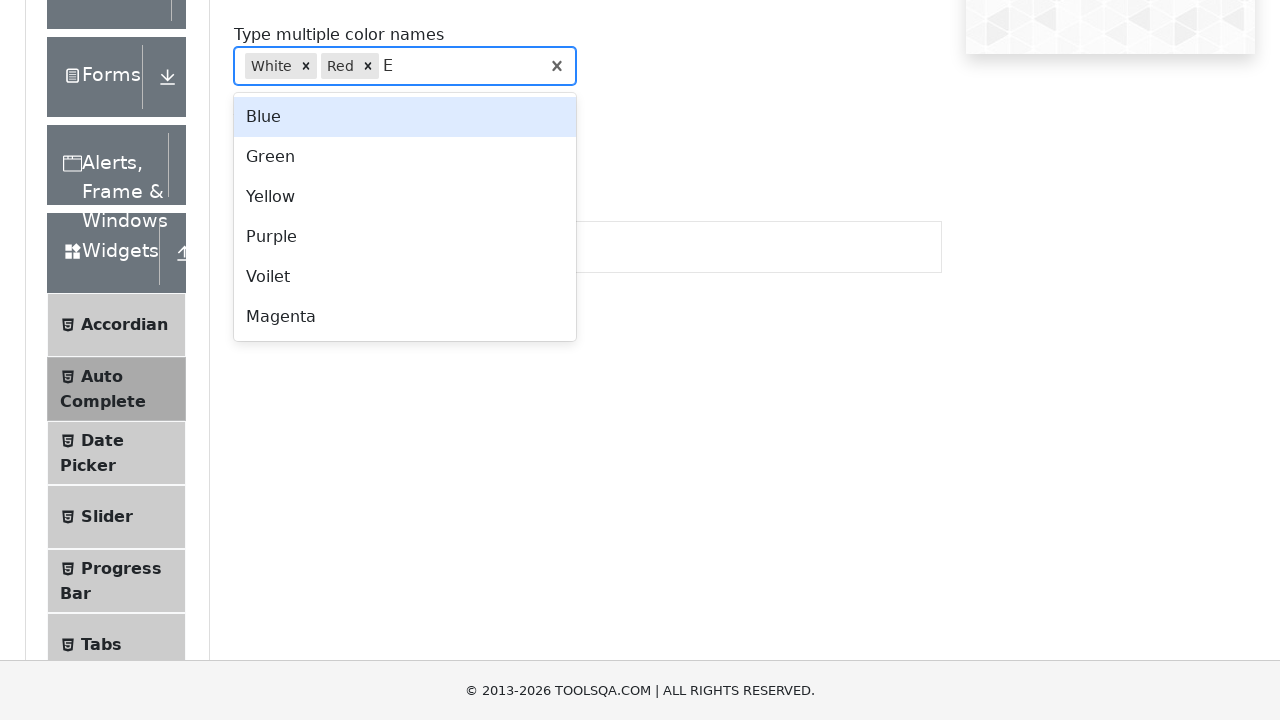

Selected 'Blue' from autocomplete suggestions at (405, 117) on xpath=//div[.='Blue']
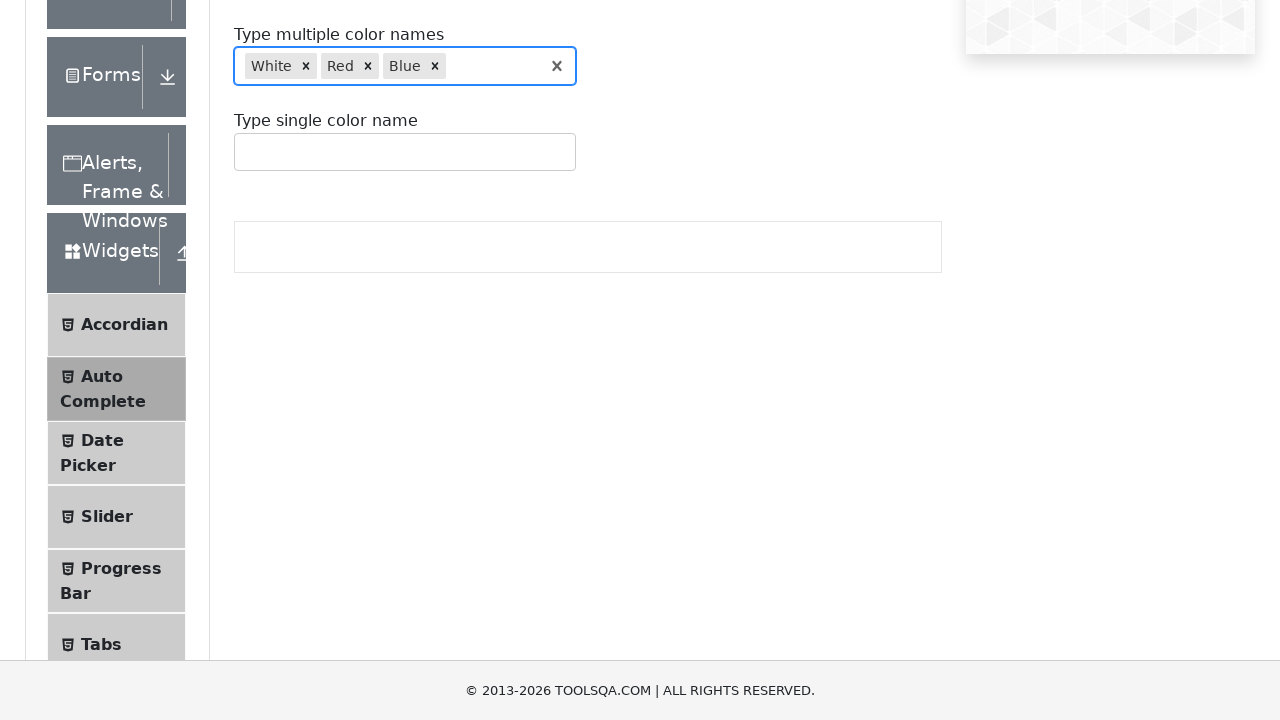

Located single selection autocomplete input field
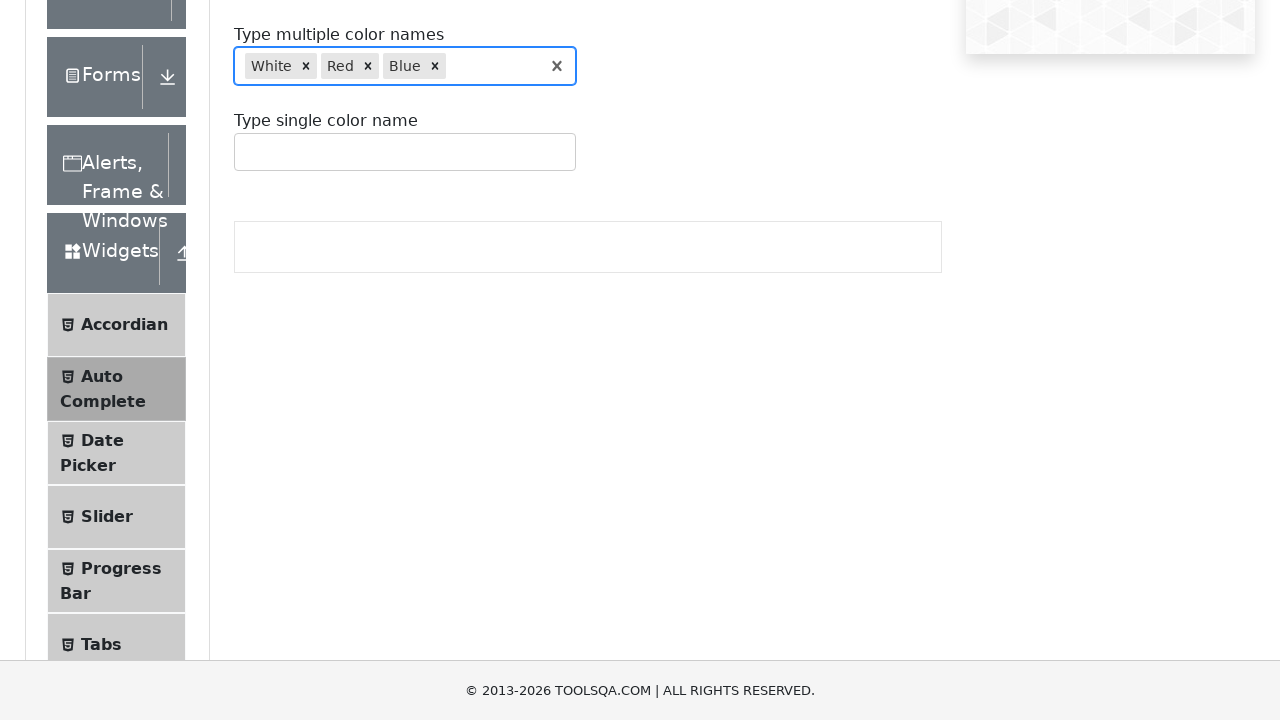

Typed 'A' into single selection autocomplete field on #autoCompleteSingleInput
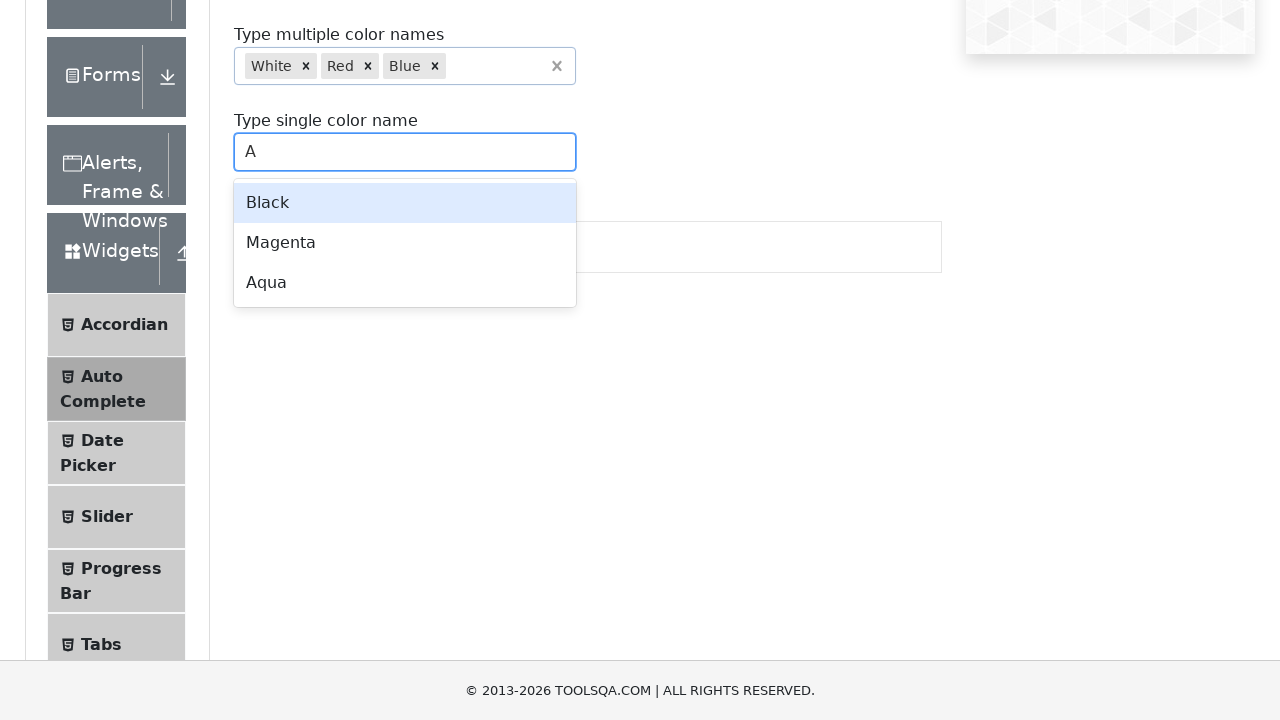

Selected 'Black' from autocomplete suggestions at (405, 203) on xpath=//div[.='Black']
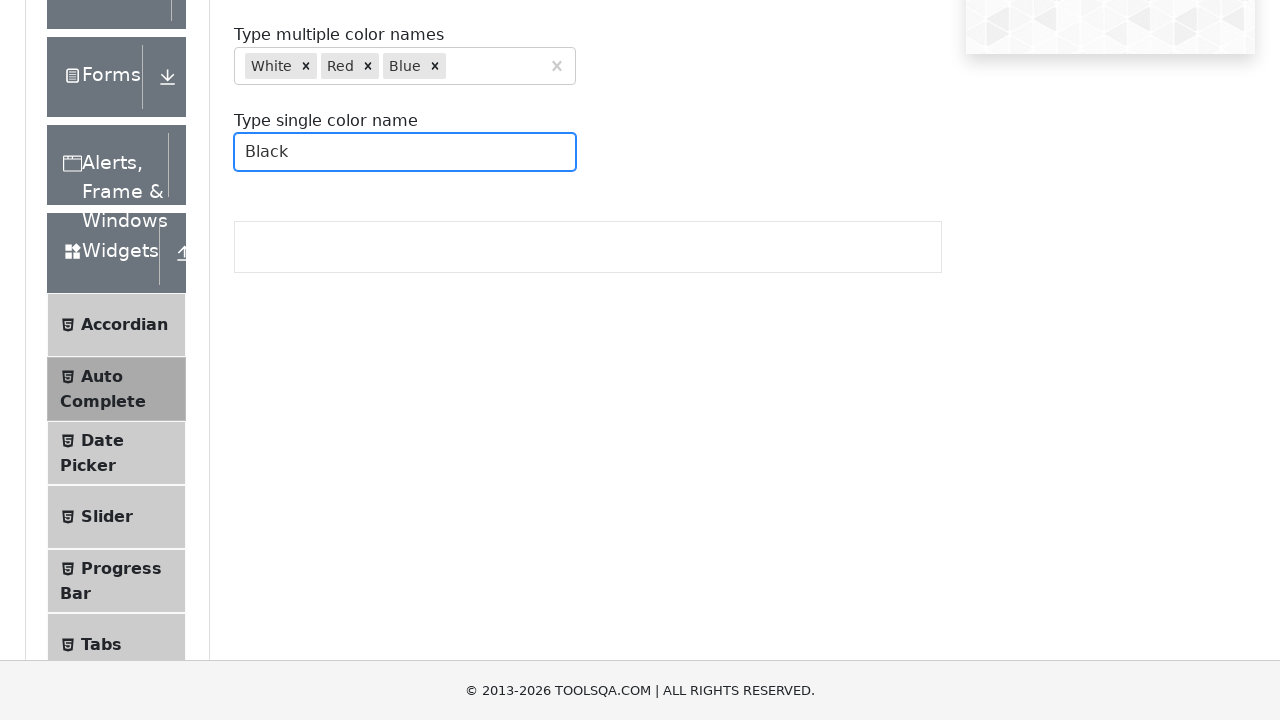

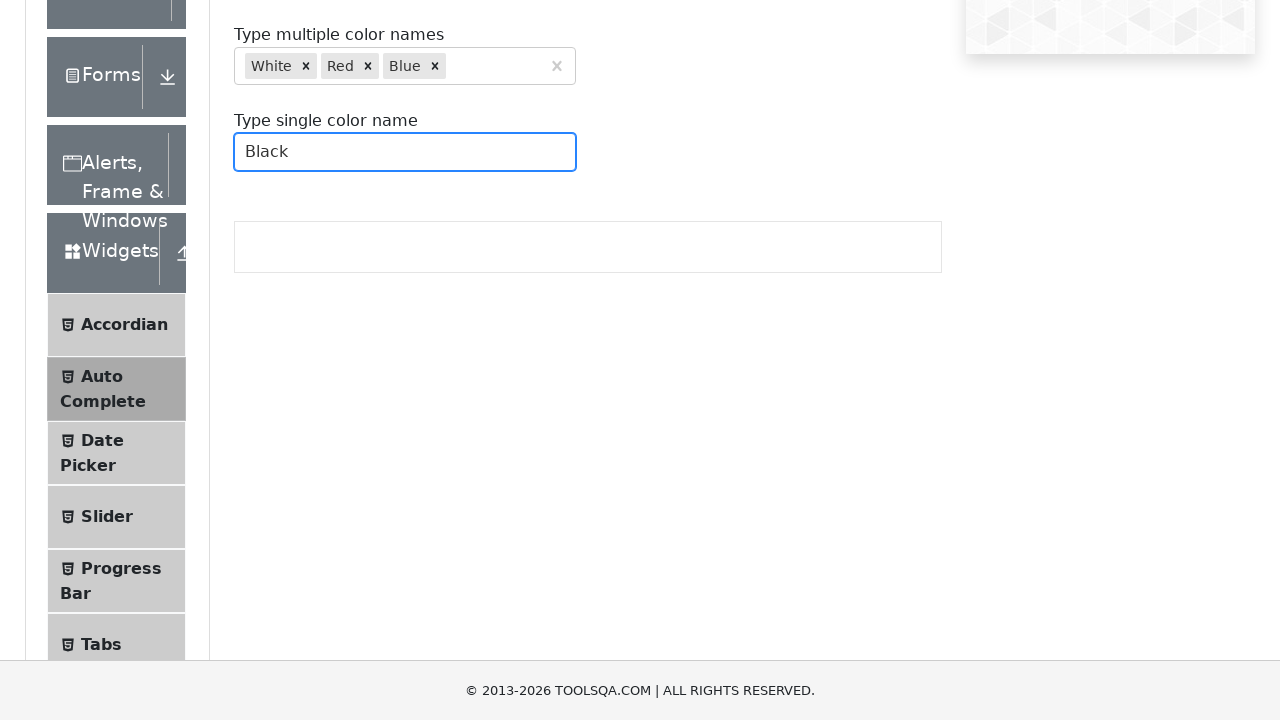